Tests that clicking on a campaign product opens the correct product page by verifying that the product name on the main page matches the product name on the product detail page.

Starting URL: http://litecart.stqa.ru/en/

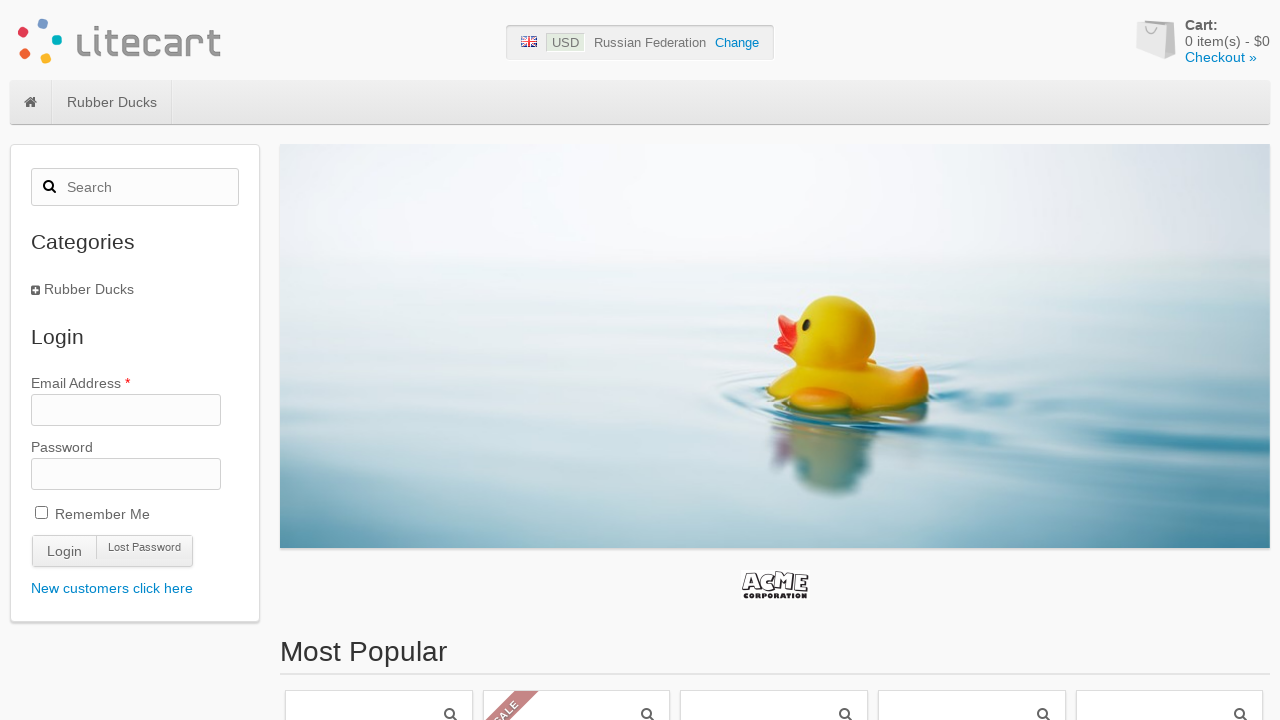

Located campaign product link element
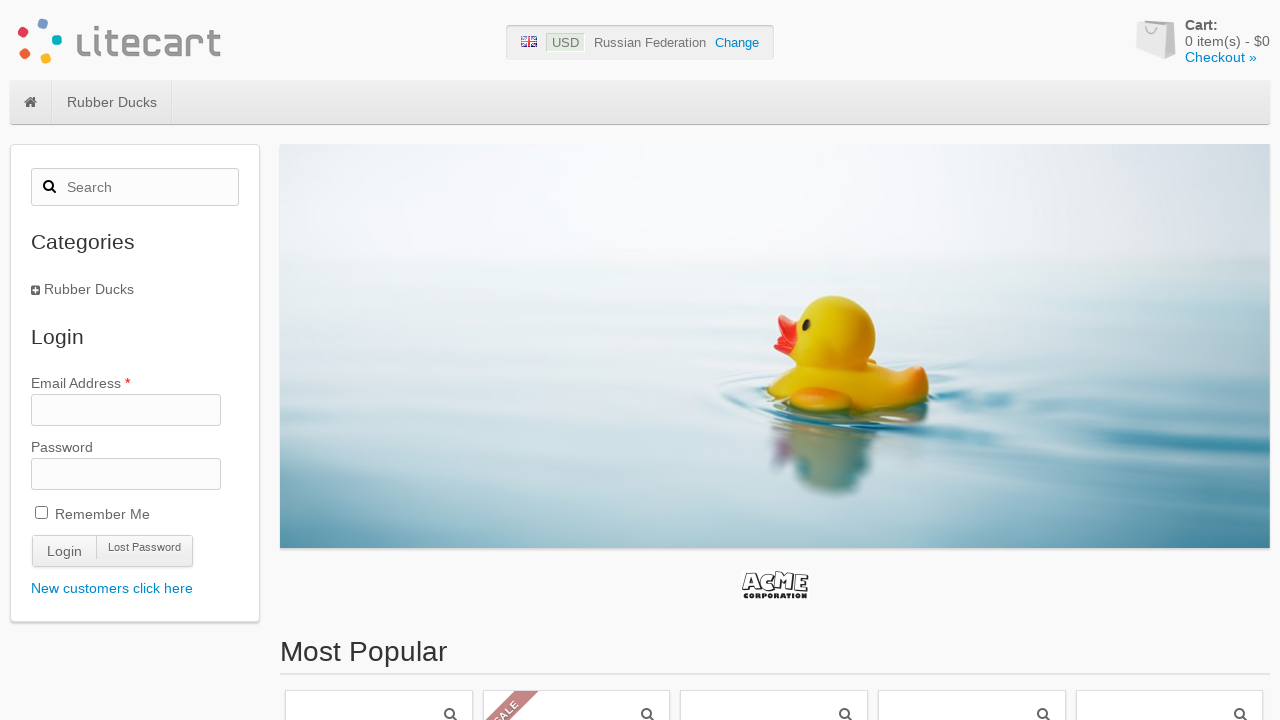

Extracted product name from campaign section: 'Yellow Duck'
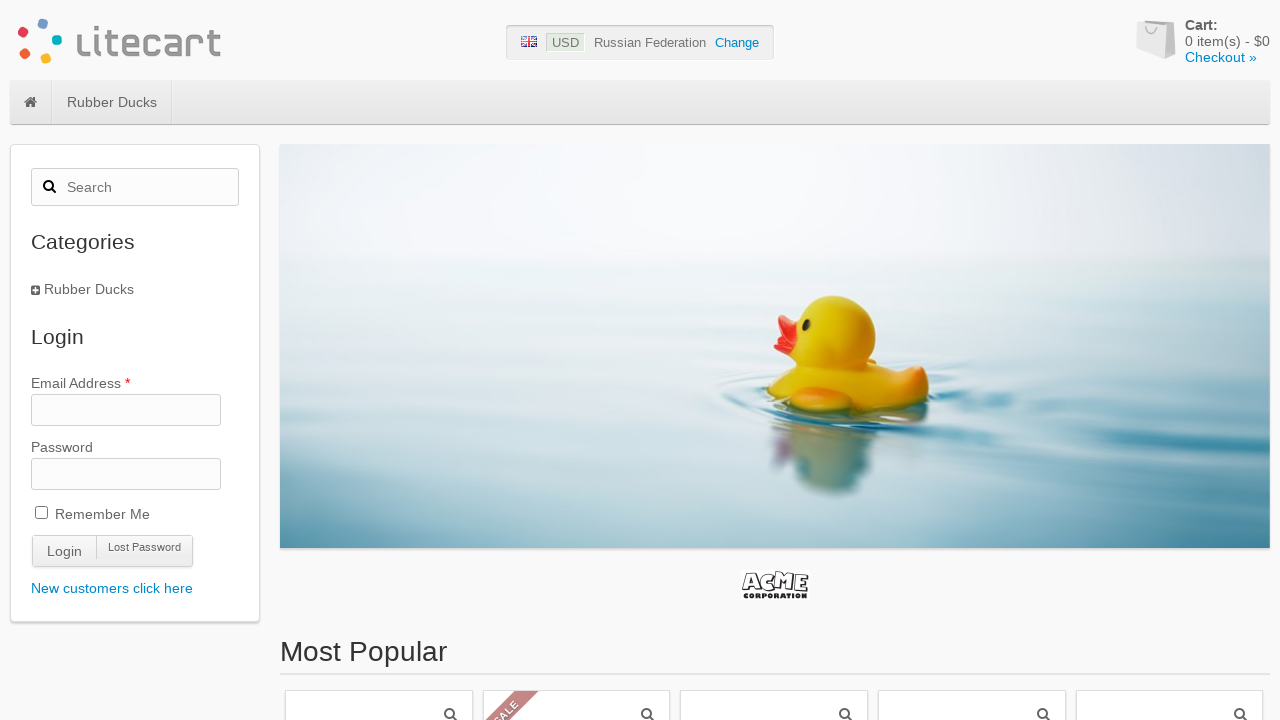

Clicked on campaign product link at (379, 361) on div#box-campaigns li.product a.link
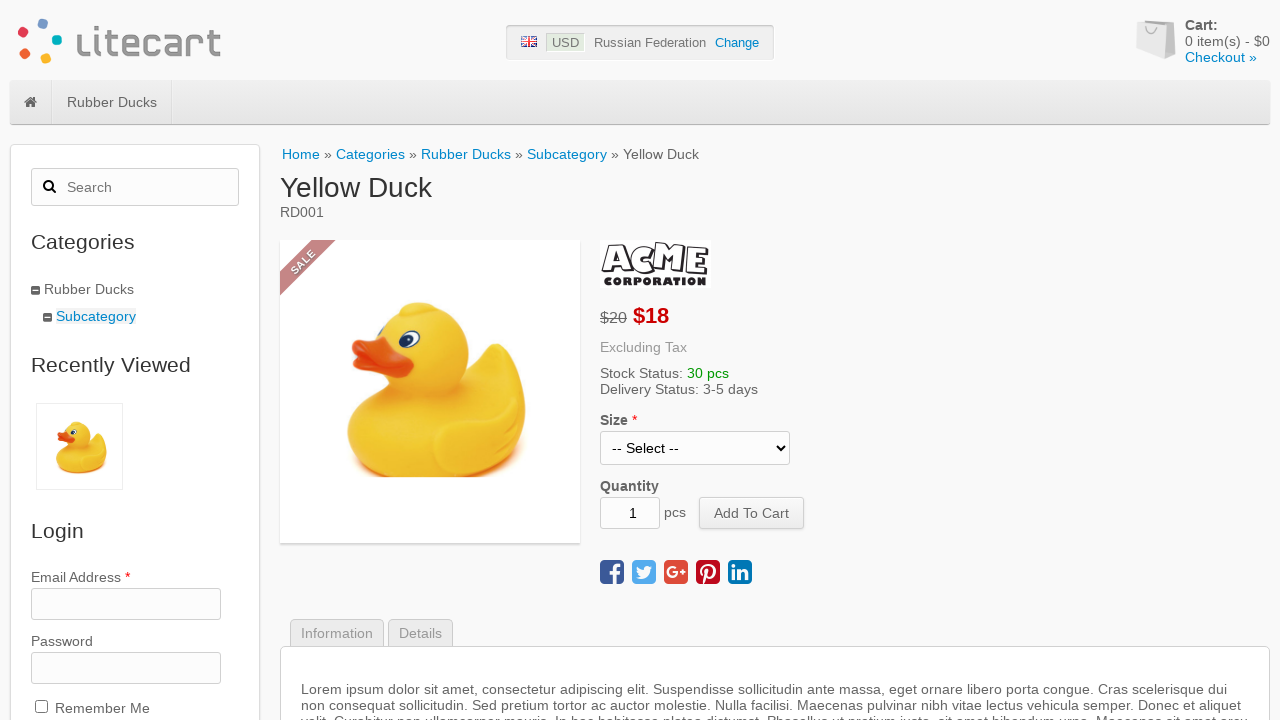

Product detail page loaded, h1 element appeared
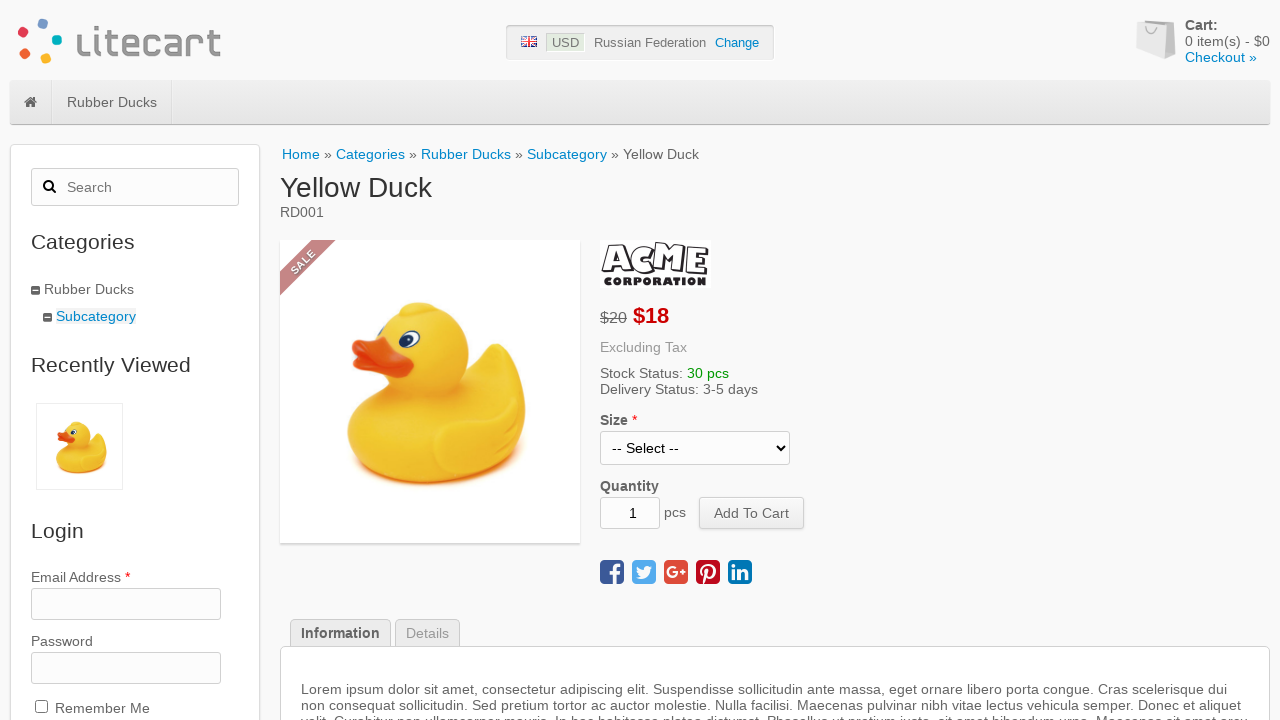

Extracted product name from detail page: 'Yellow Duck'
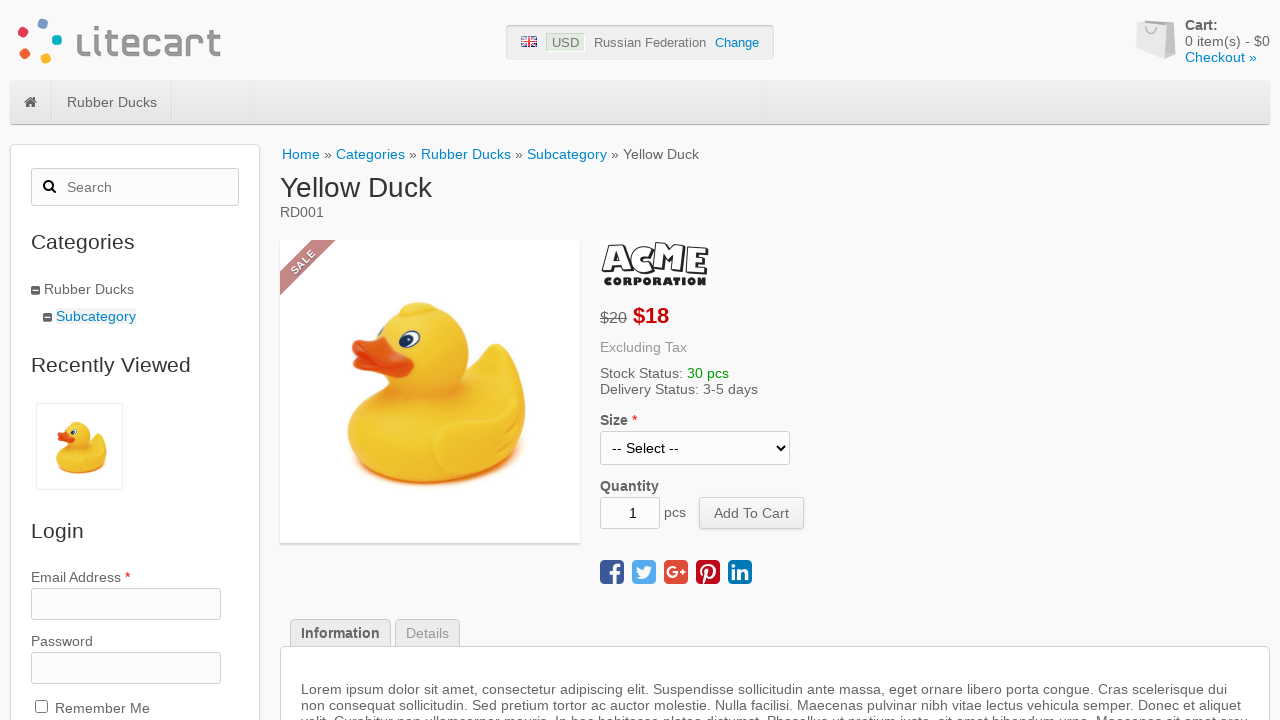

Verified that product names match between campaign and detail page
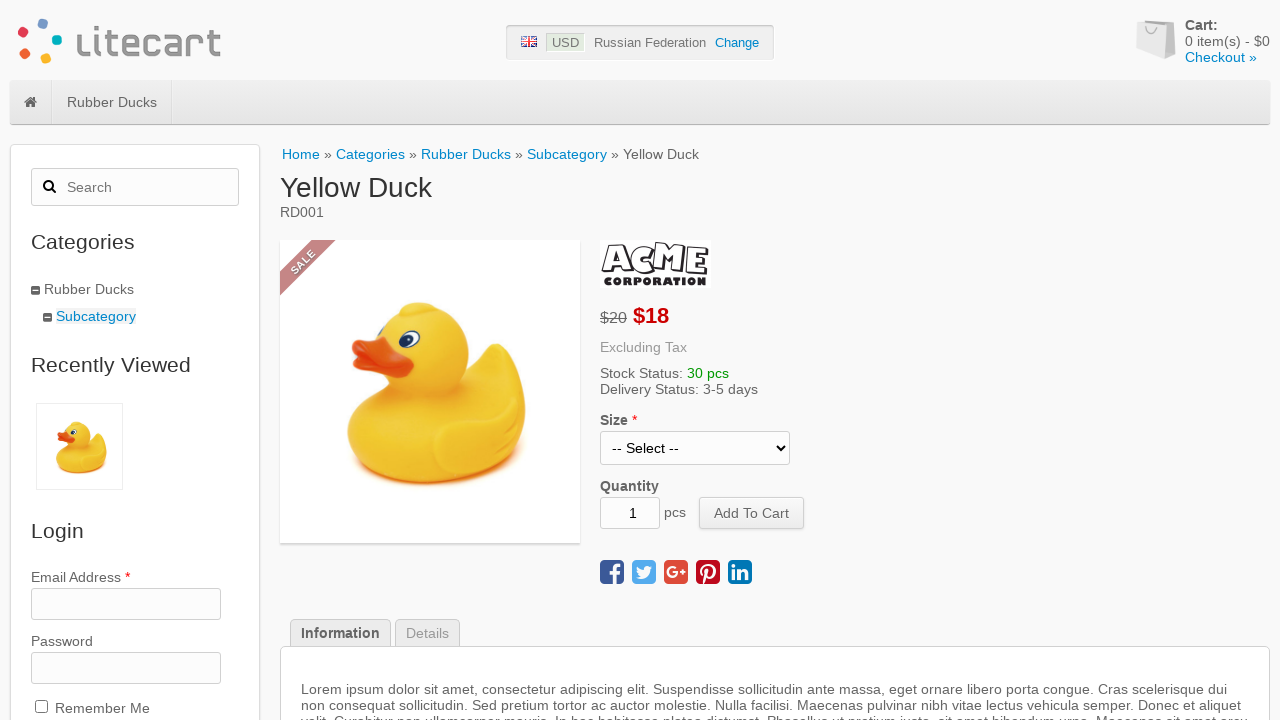

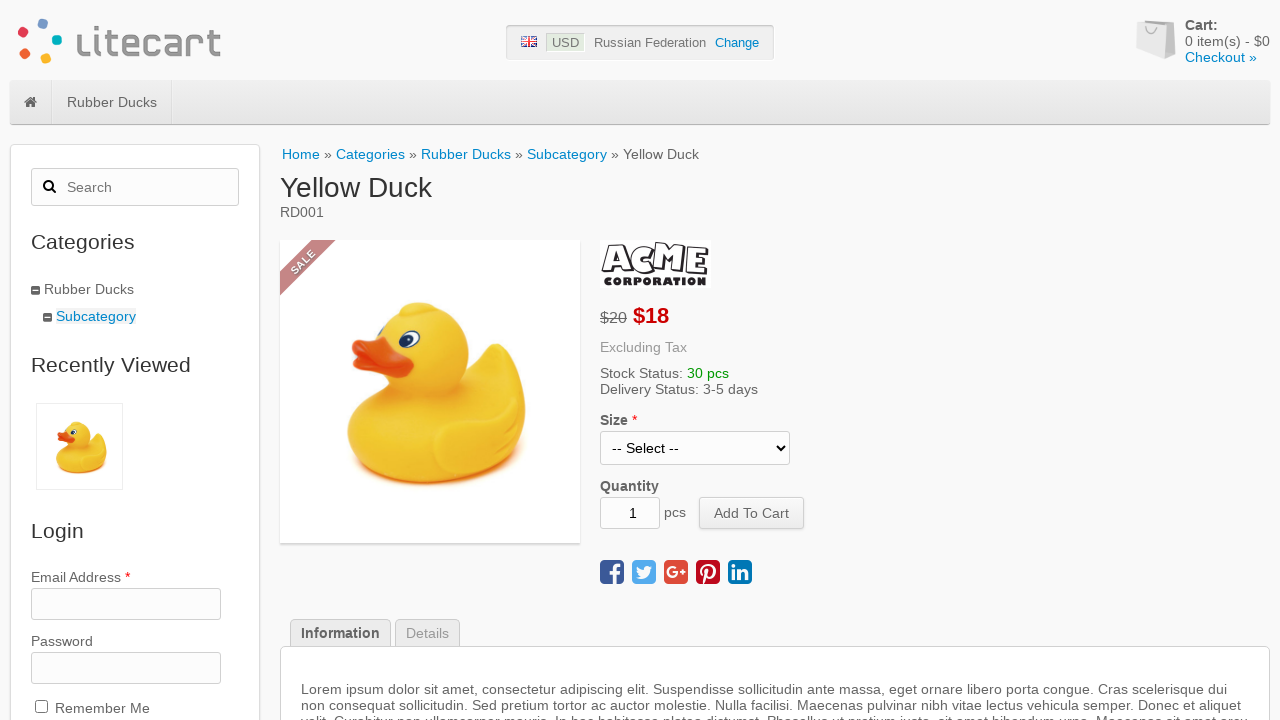